Opens the VCT College Pune website and maximizes the browser window

Starting URL: https://vctcpune.com/

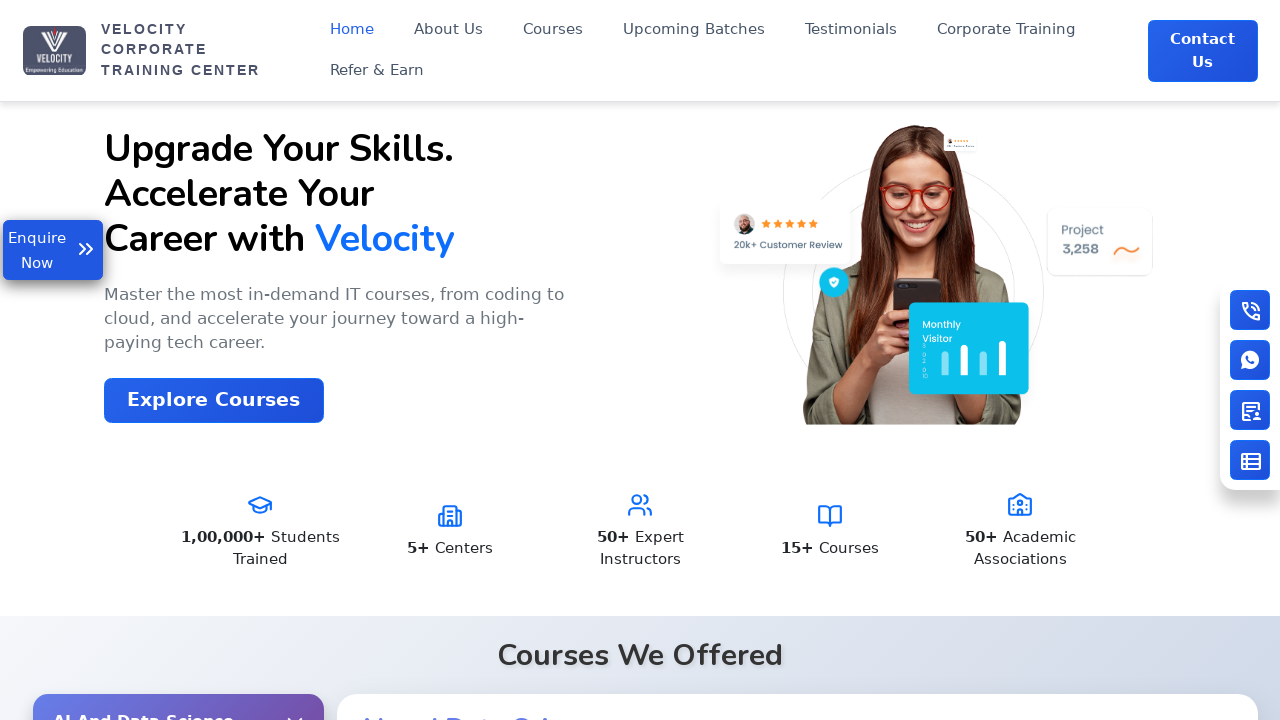

VCT College Pune website loaded (DOM content ready)
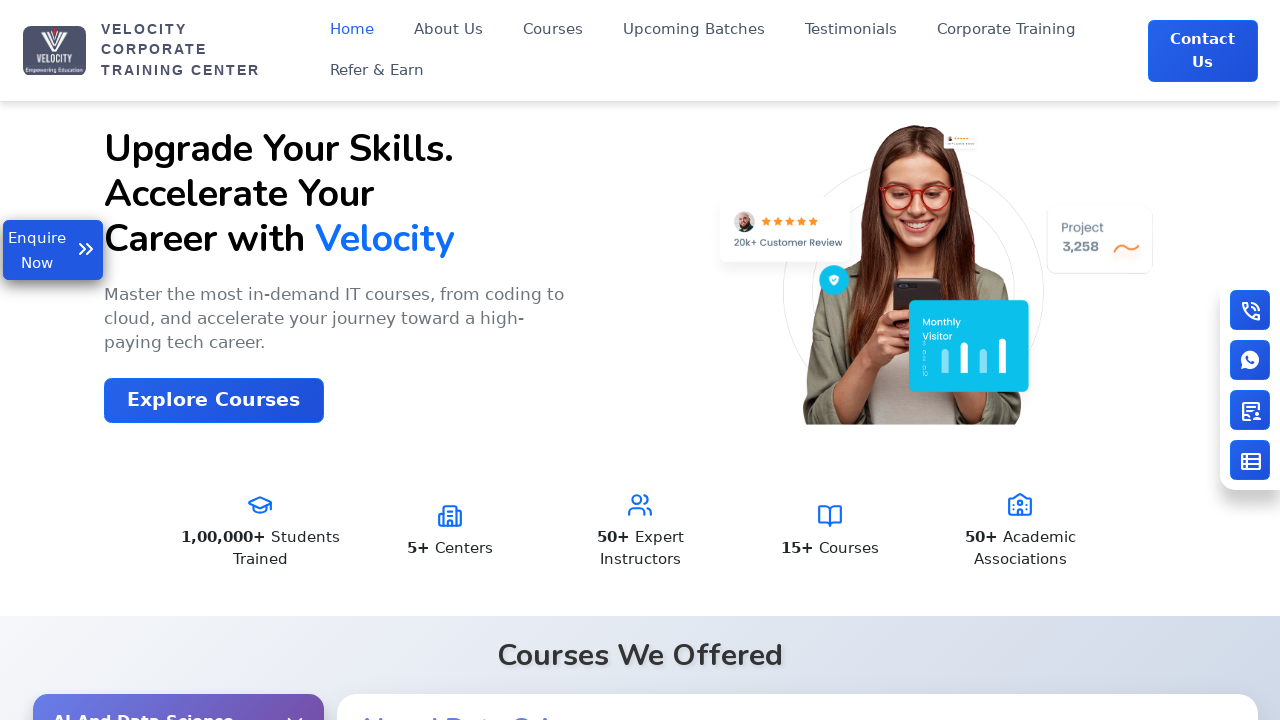

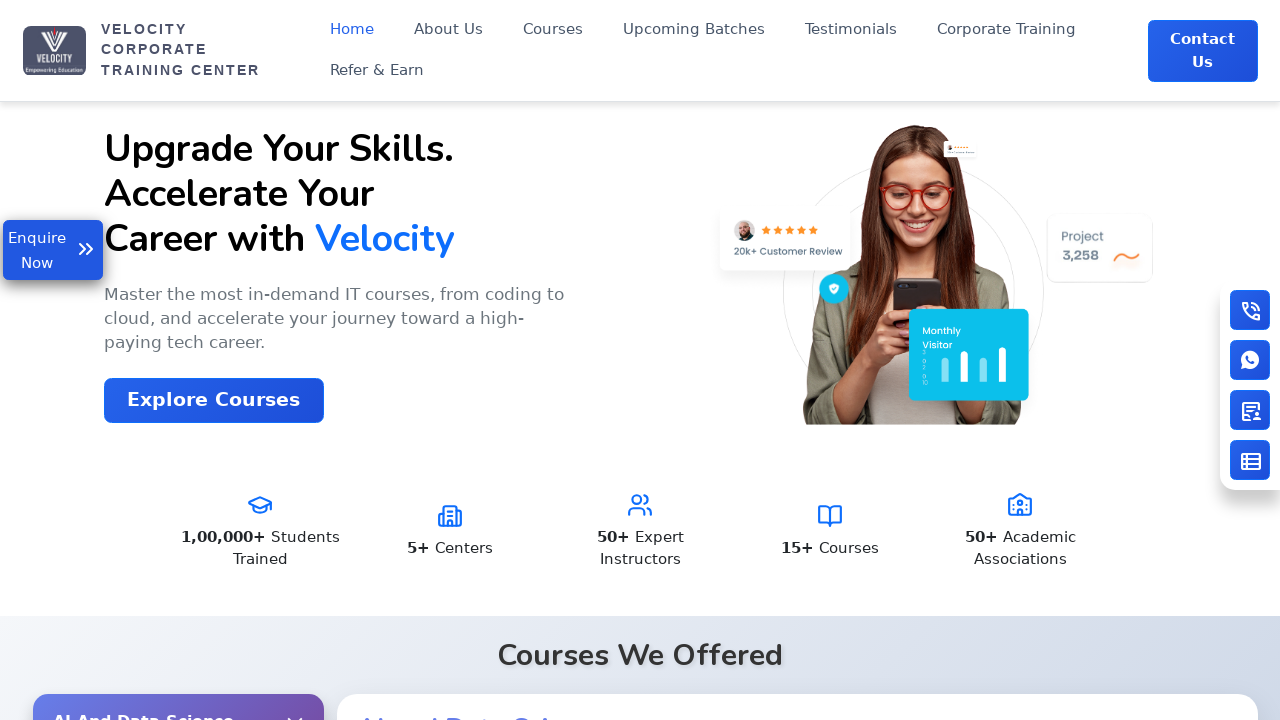